Tests a registration form by filling in required fields (first name, patronymic, email) and verifying successful submission shows a congratulations message.

Starting URL: http://suninjuly.github.io/registration1.html

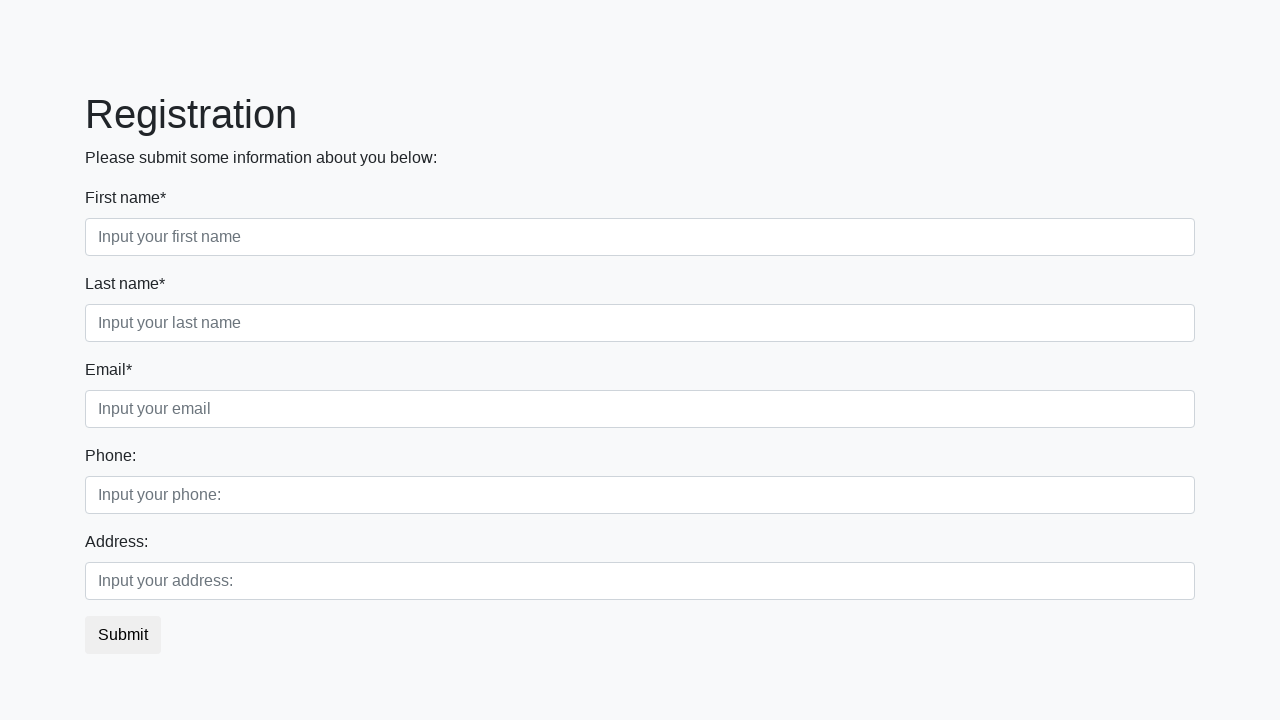

Filled first name field with 'Andrey' on .form-control.first
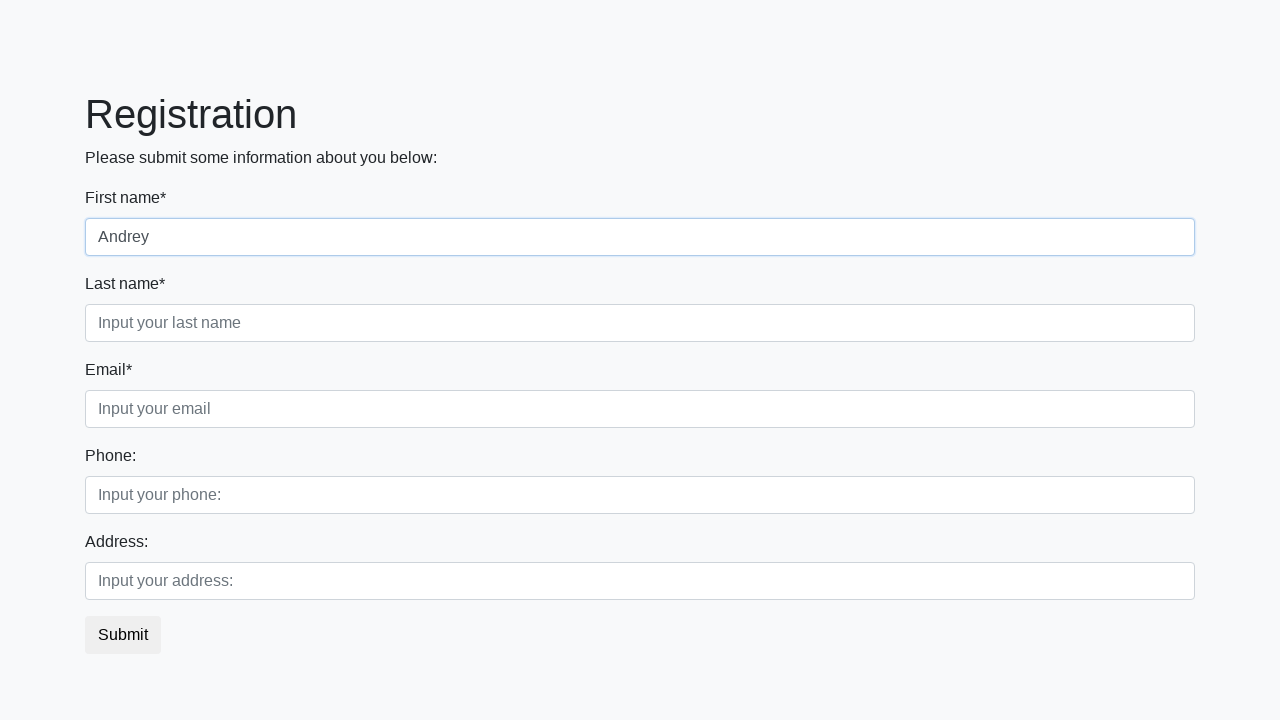

Filled patronymic field with 'FatherOVich' on .form-control.second
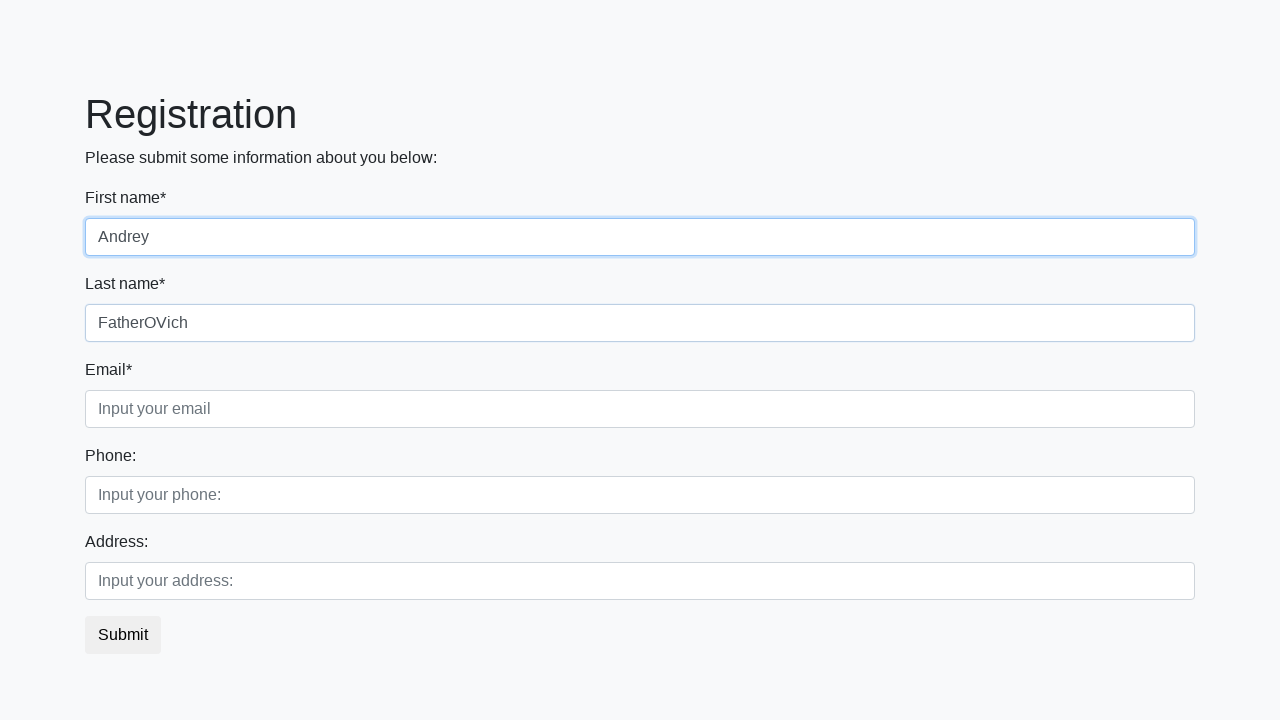

Filled email field with 'kek@shrek.kek' on .form-control.third
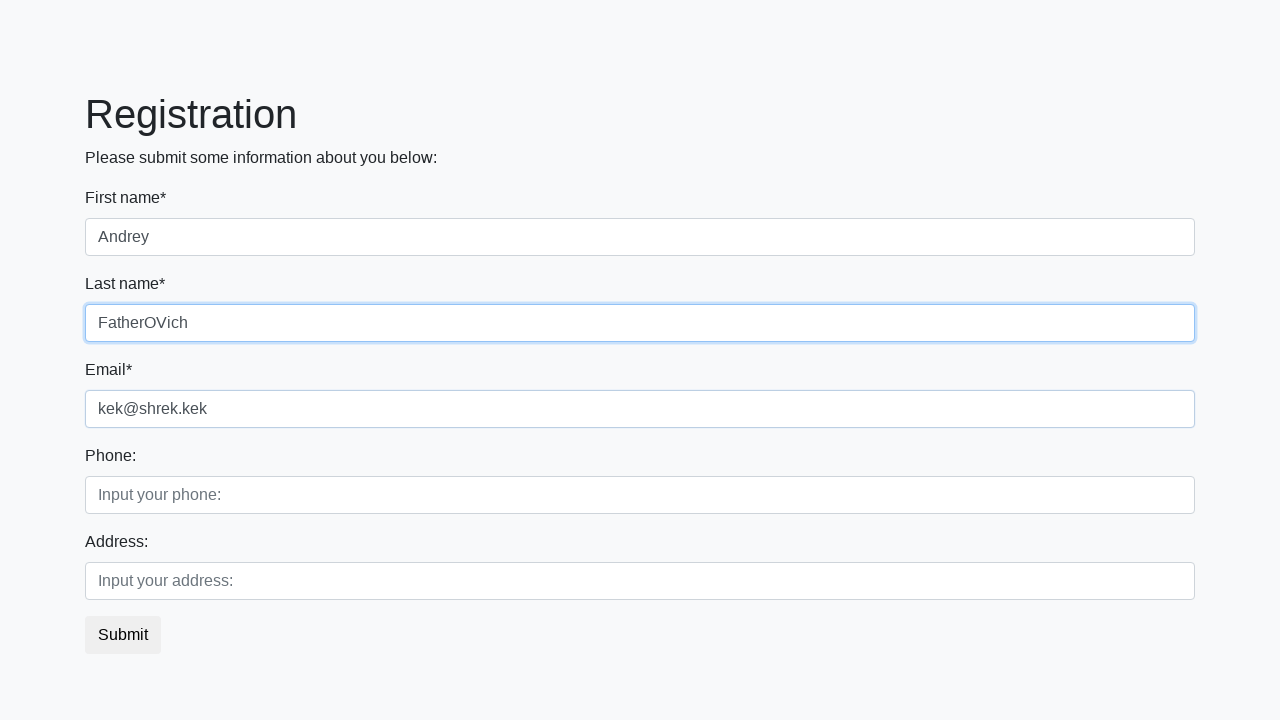

Clicked submit button to register at (123, 635) on button.btn
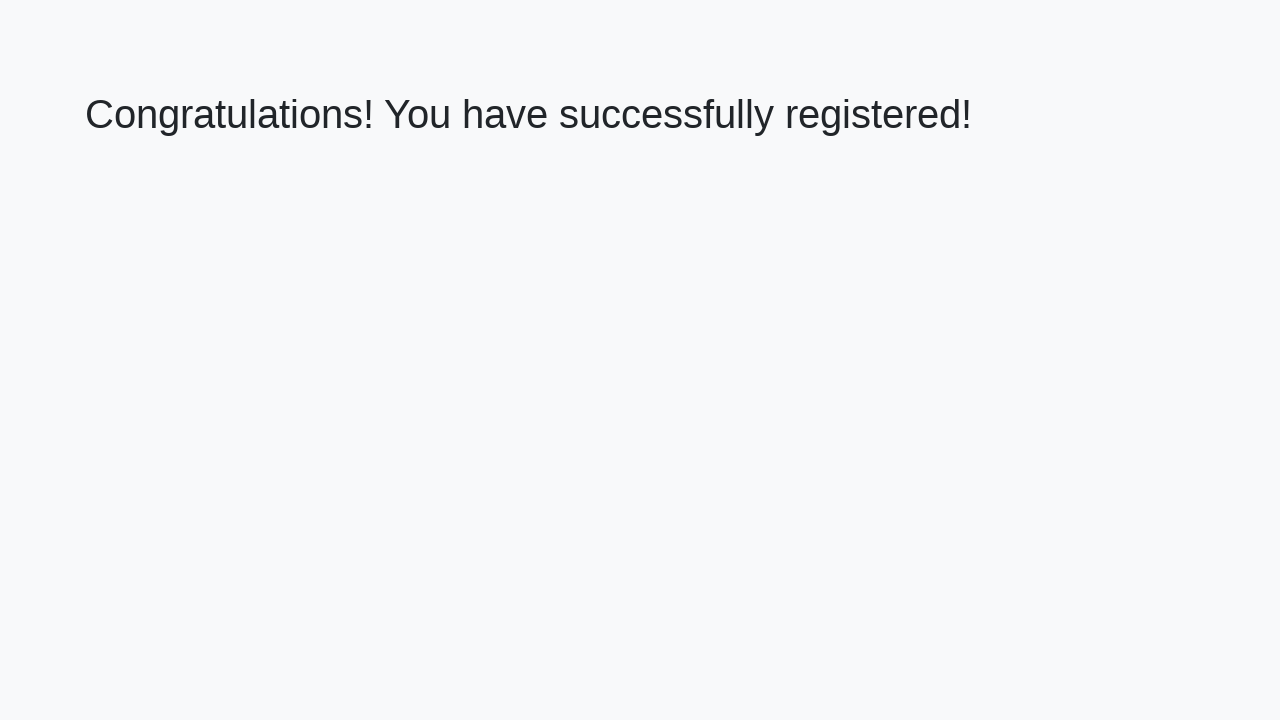

Success message header loaded
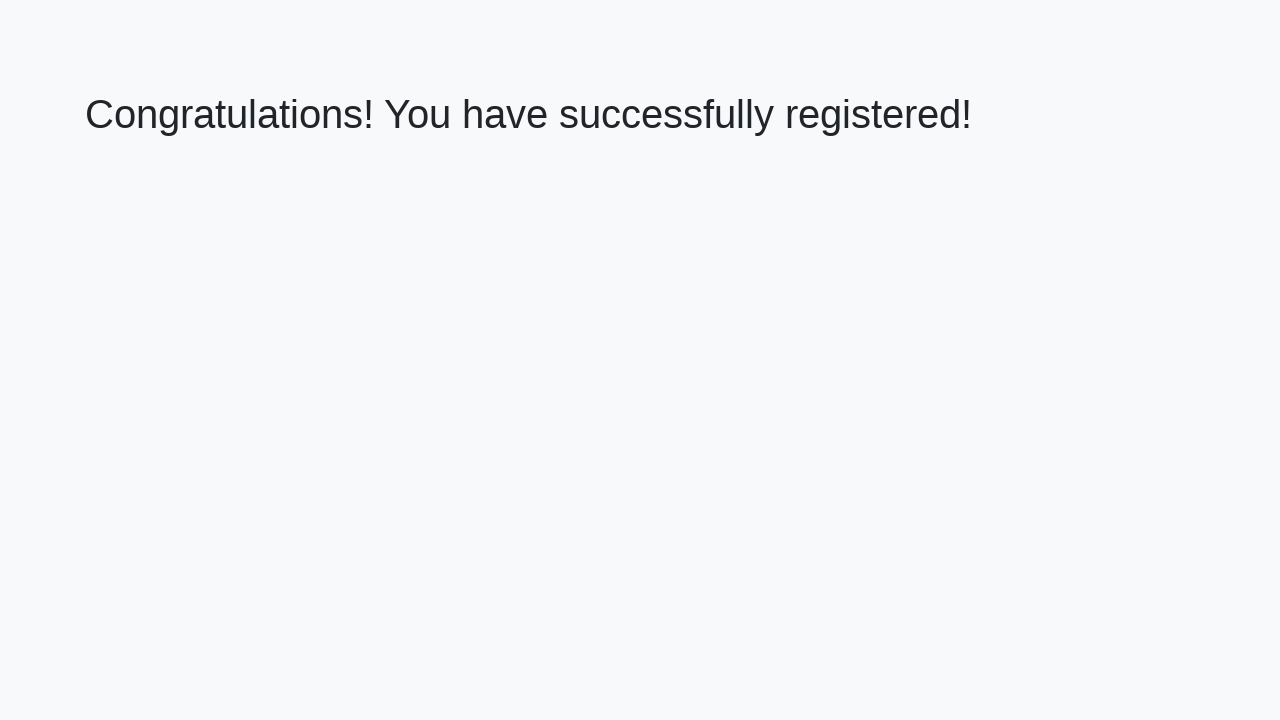

Retrieved success message text: 'Congratulations! You have successfully registered!'
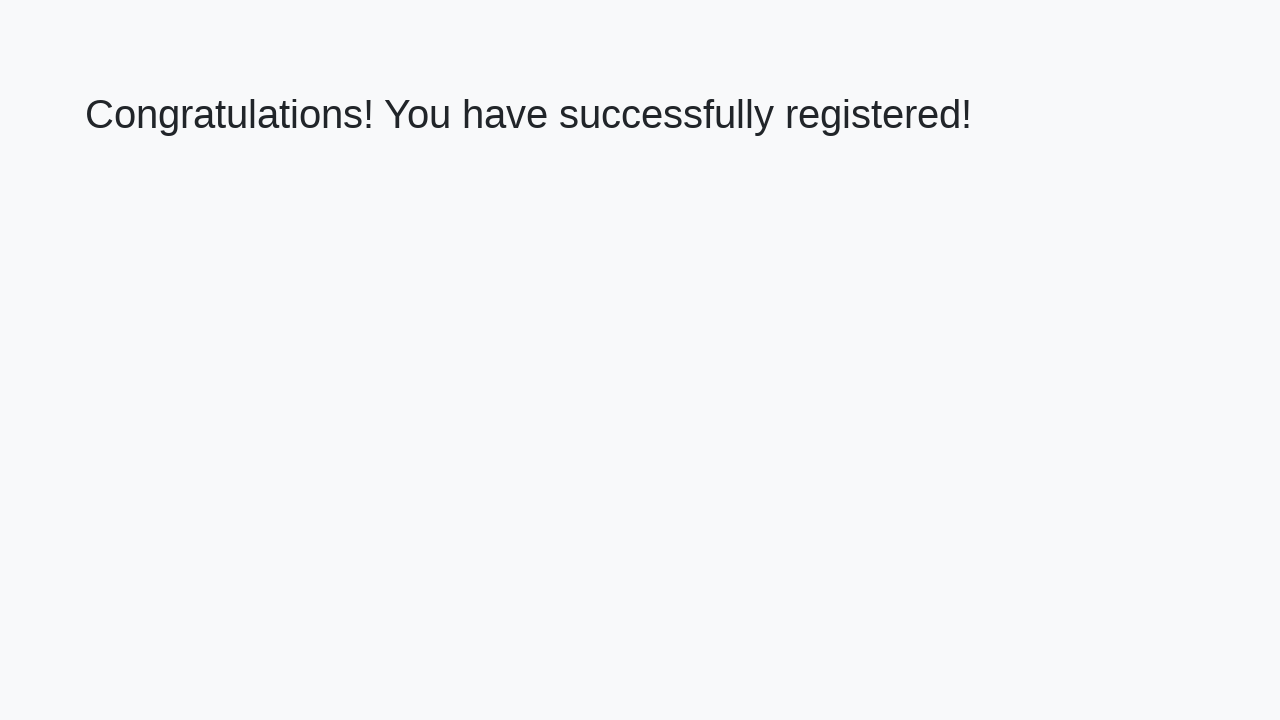

Verified congratulations message is displayed
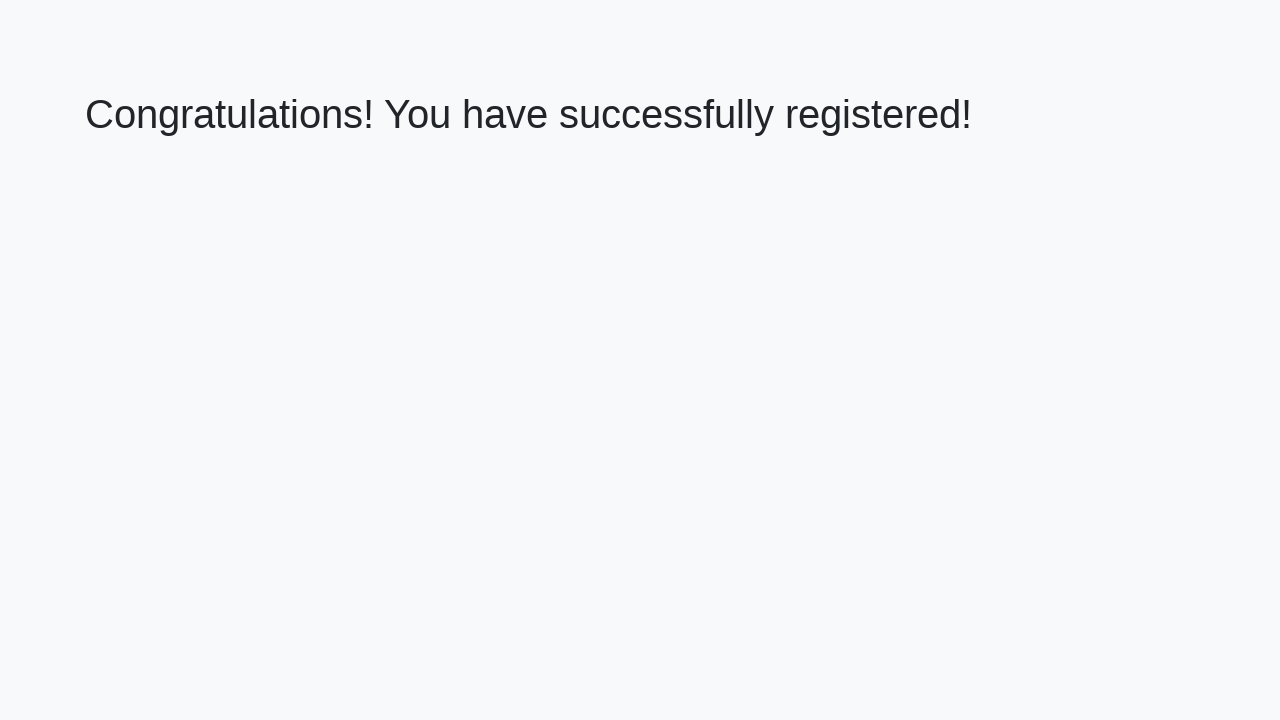

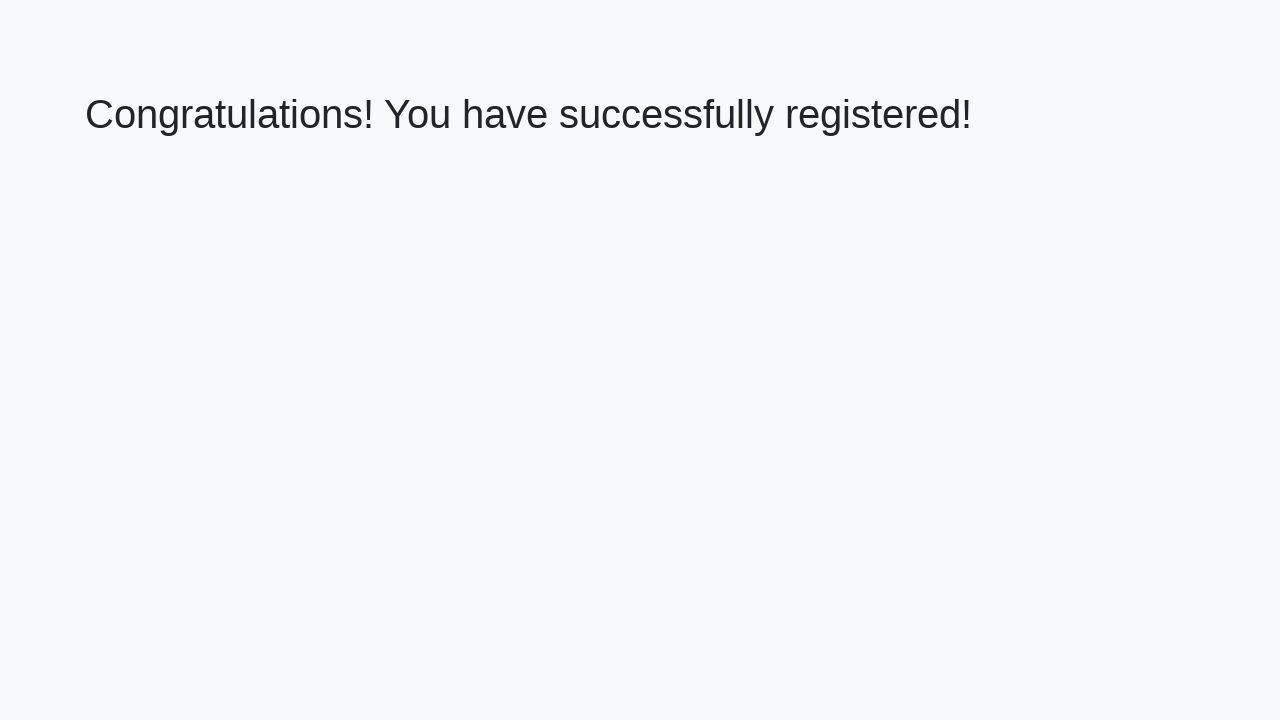